Tests mouse wheel scrolling and scroll-to-element functionality

Starting URL: https://practice.cydeo.com/

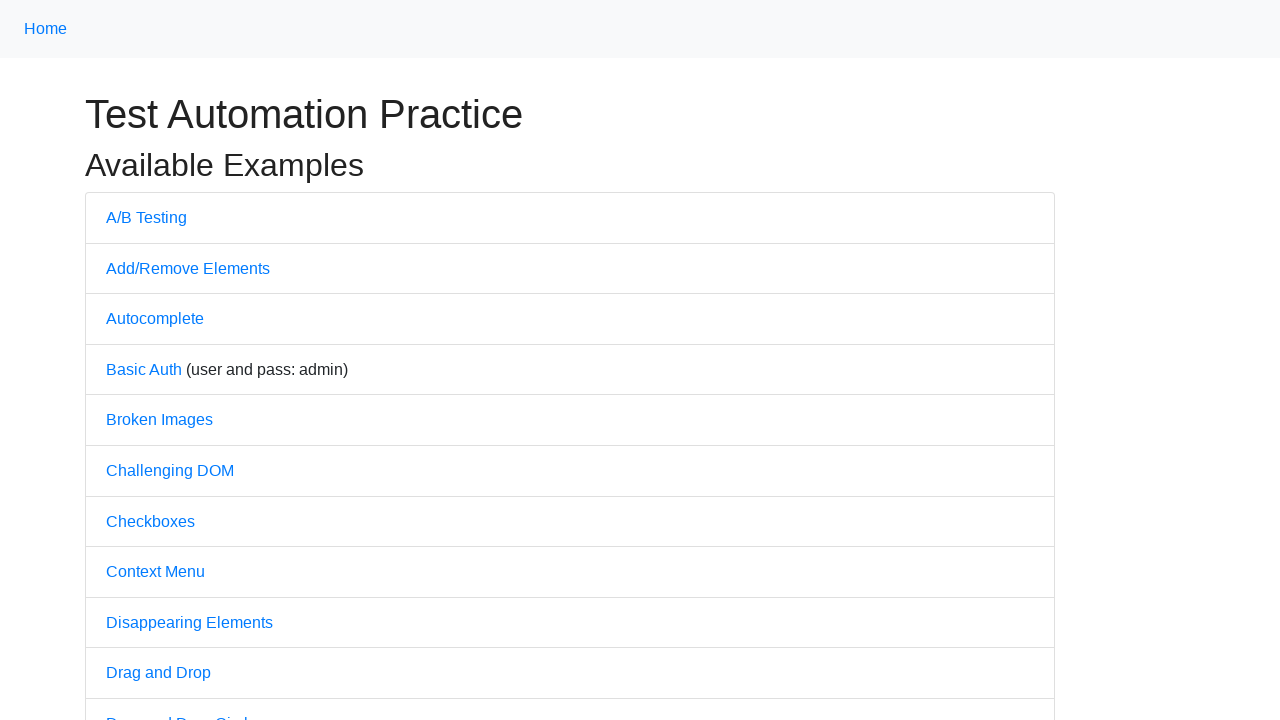

Scrolled down the page using mouse wheel
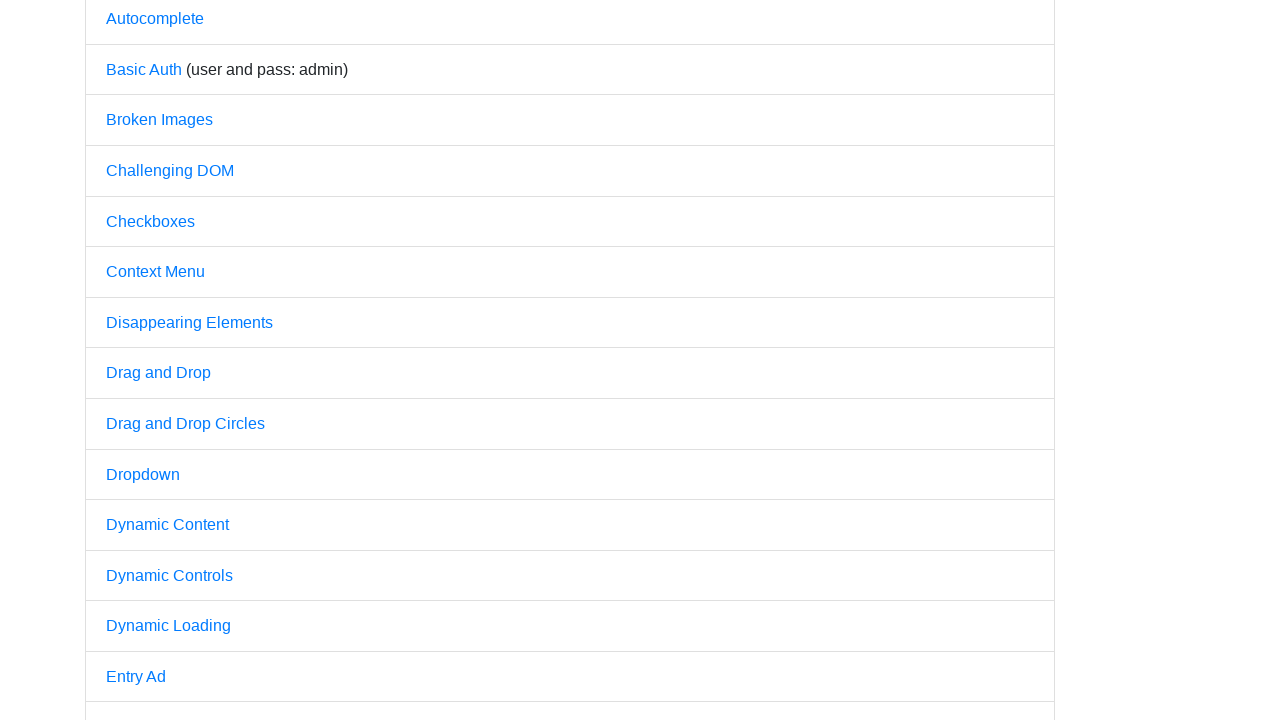

Located the inputs link element
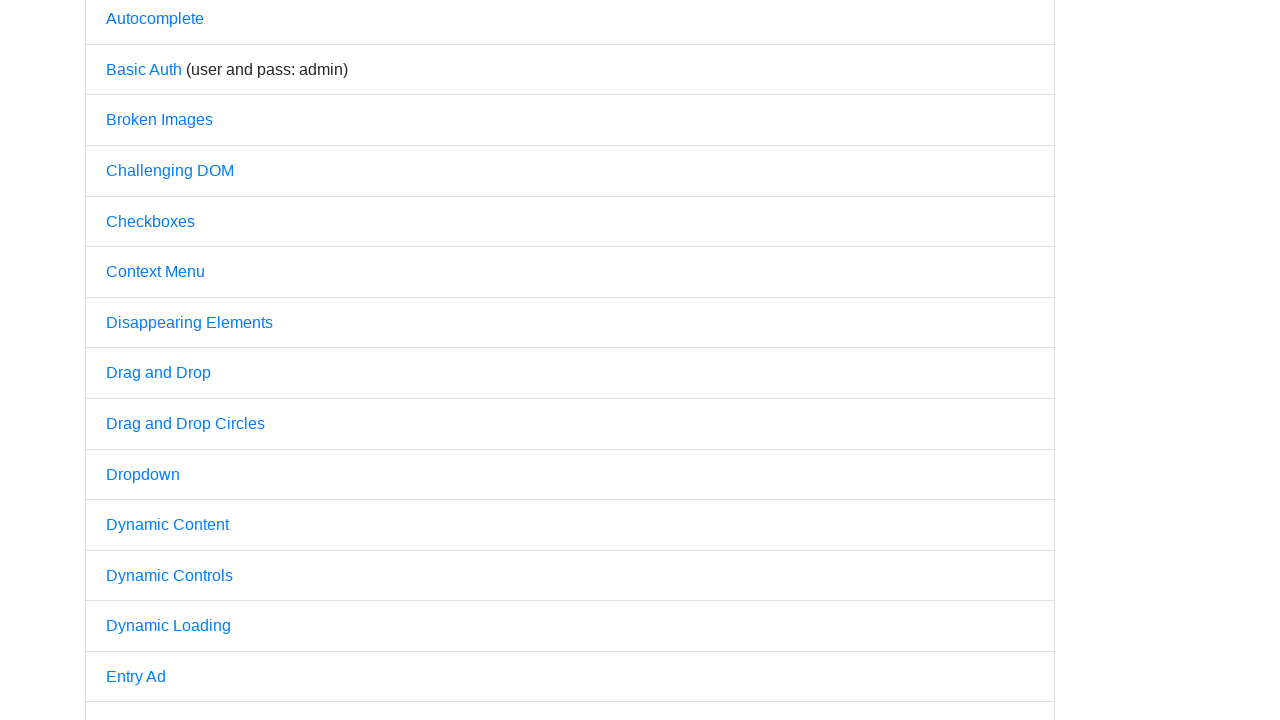

Scrolled to inputs link element into view
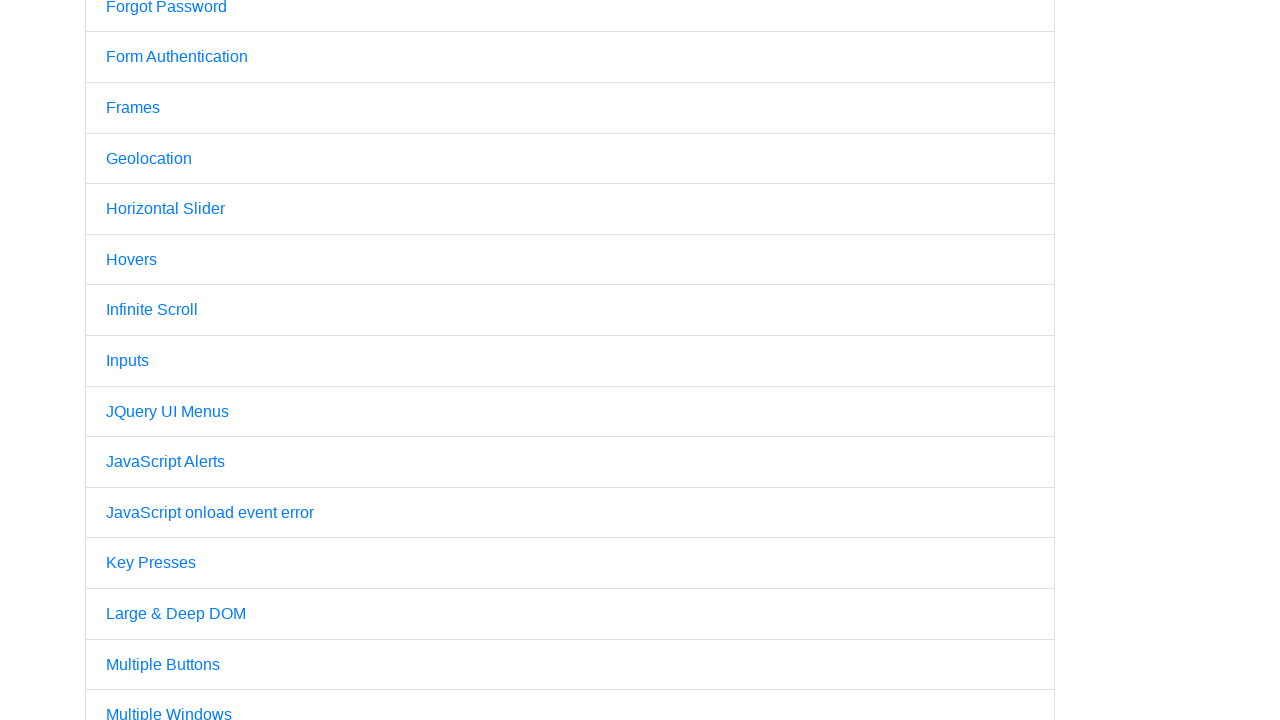

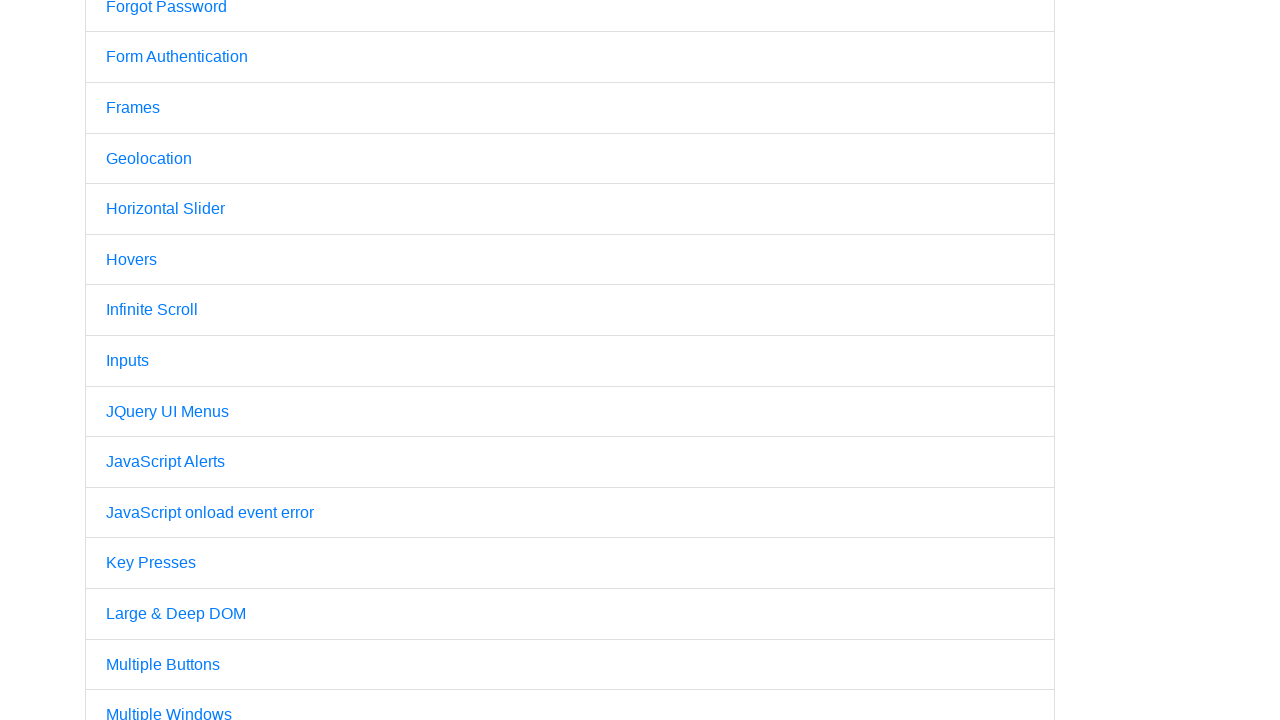